Tests selecting an option from a dropdown and waiting for a confirmation message to appear on the page

Starting URL: https://eviltester.github.io/supportclasses/

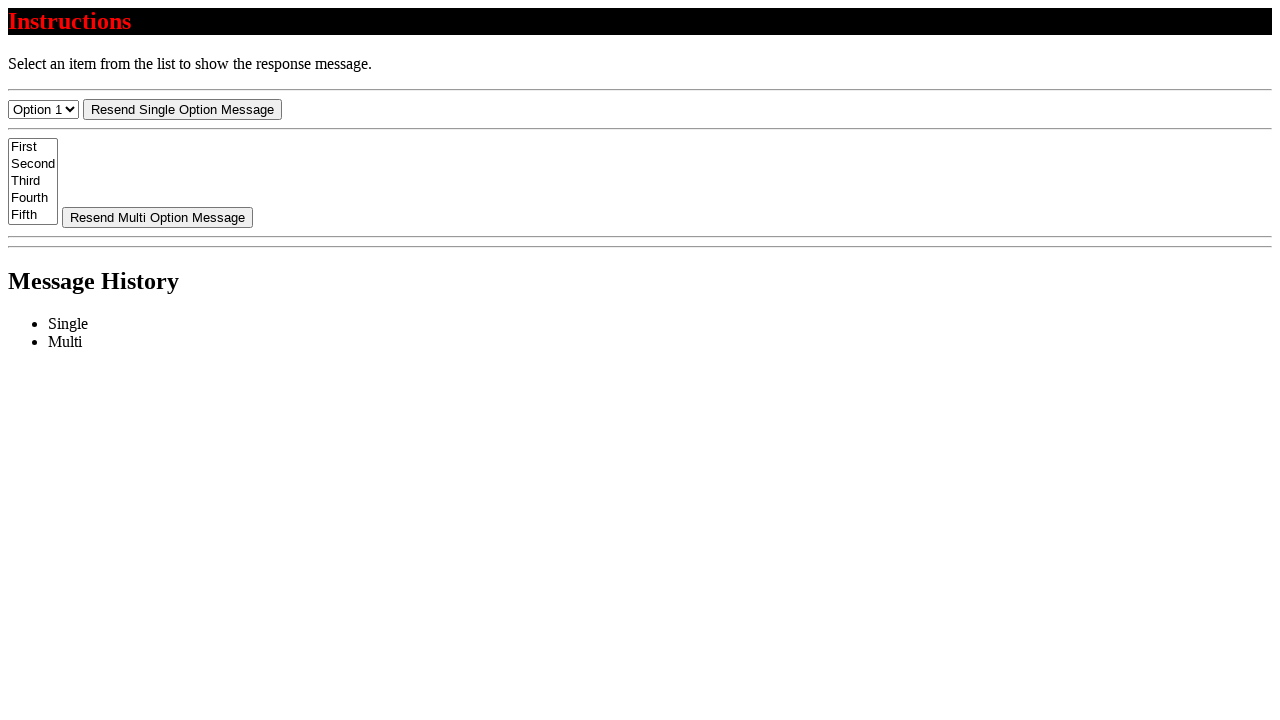

Selected 'Option 2' from the dropdown menu on #select-menu
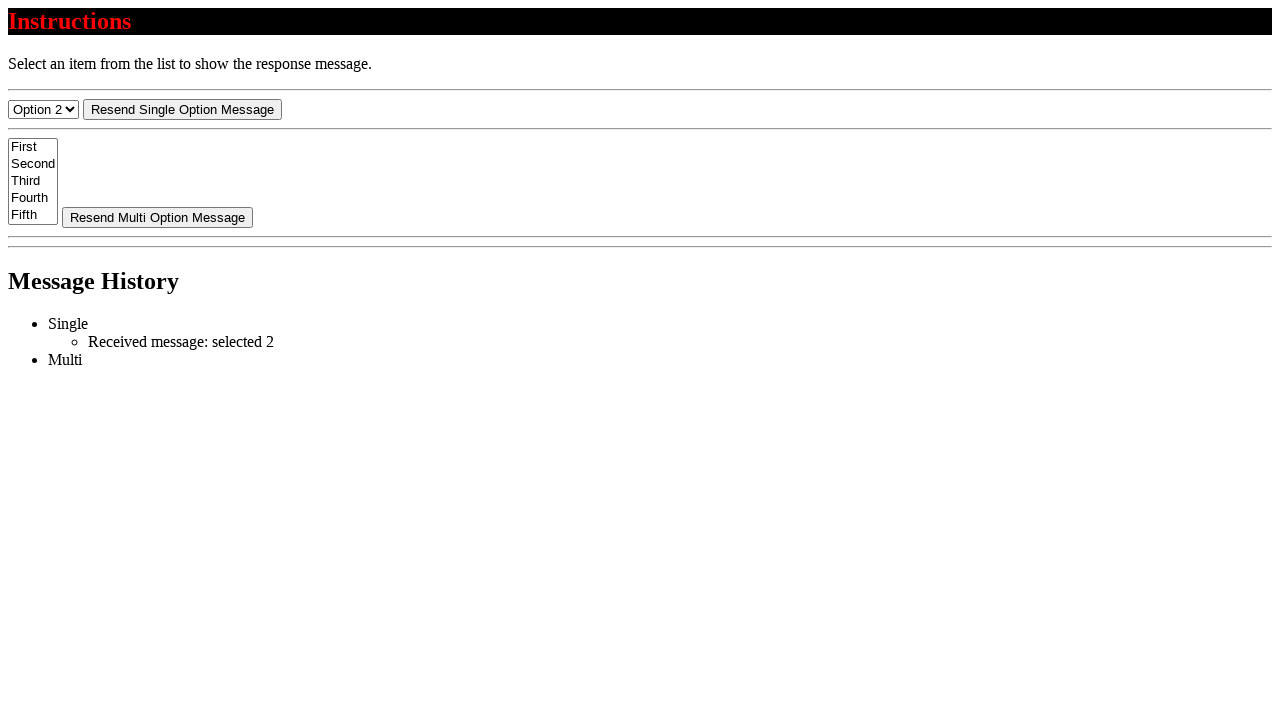

Confirmation message 'Received message: selected 2' appeared on the page
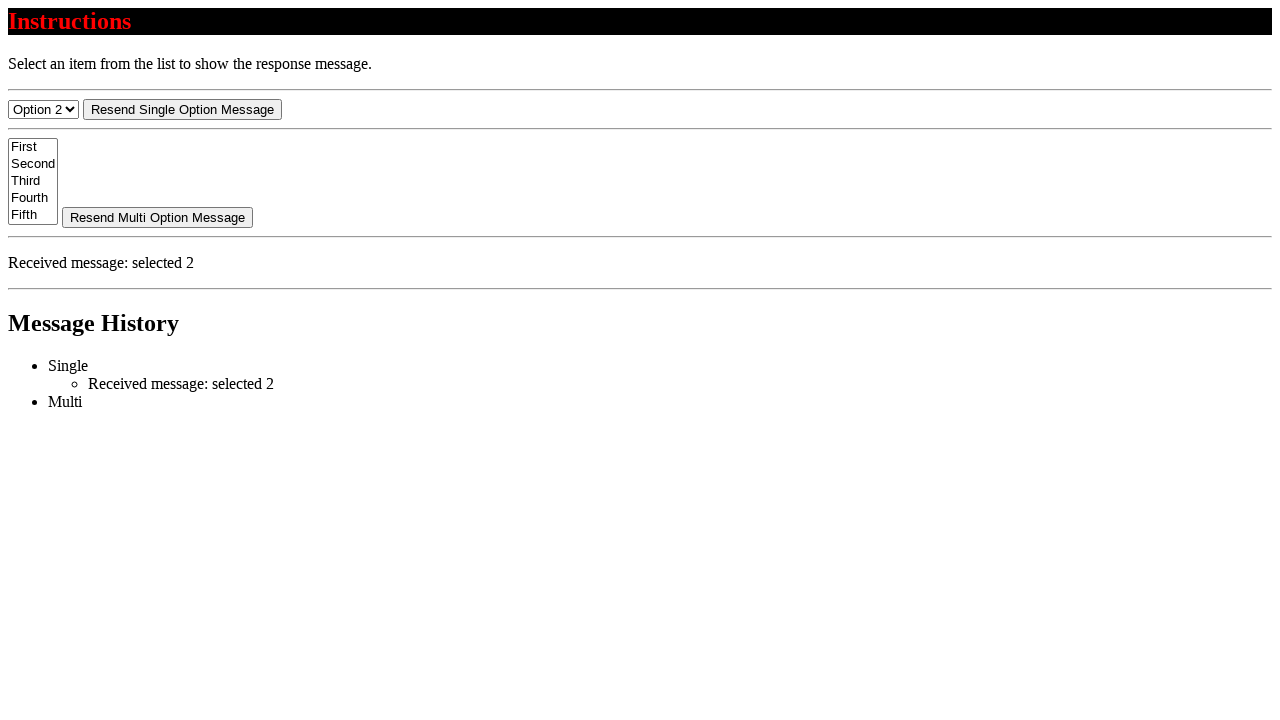

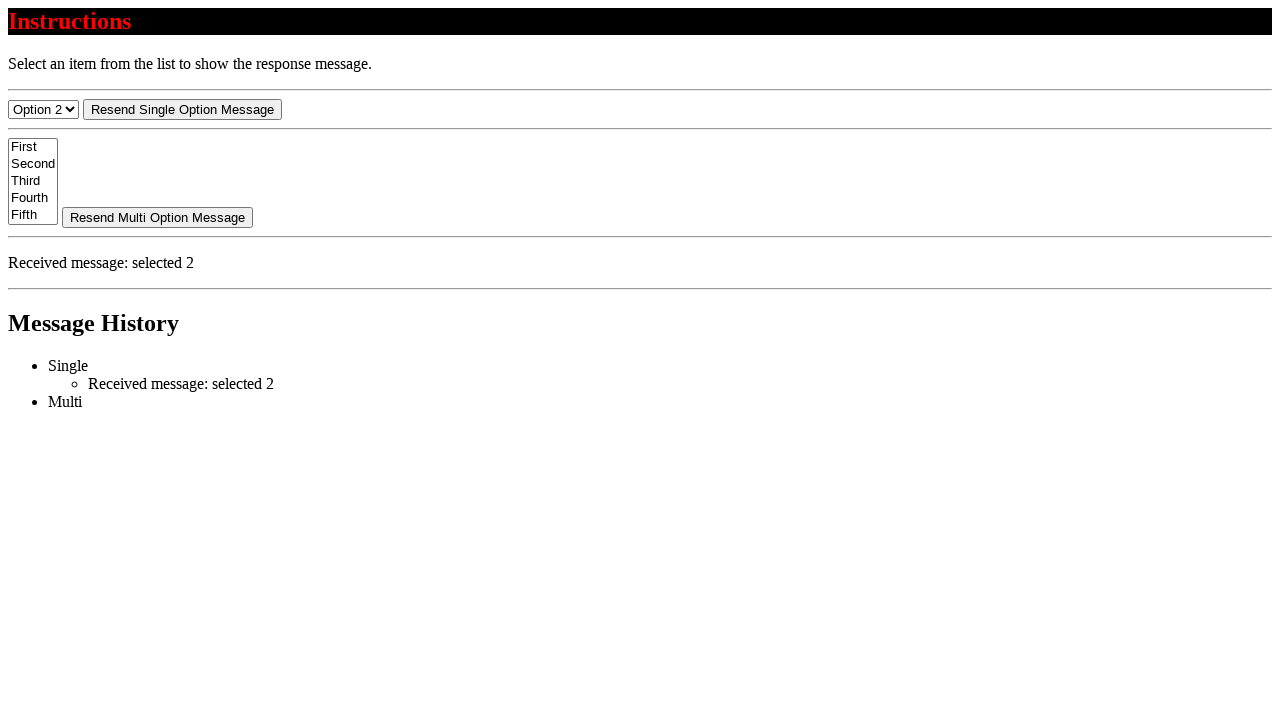